Tests checkbox selection functionality and verifies logo text on the page

Starting URL: https://formy-project.herokuapp.com/checkbox

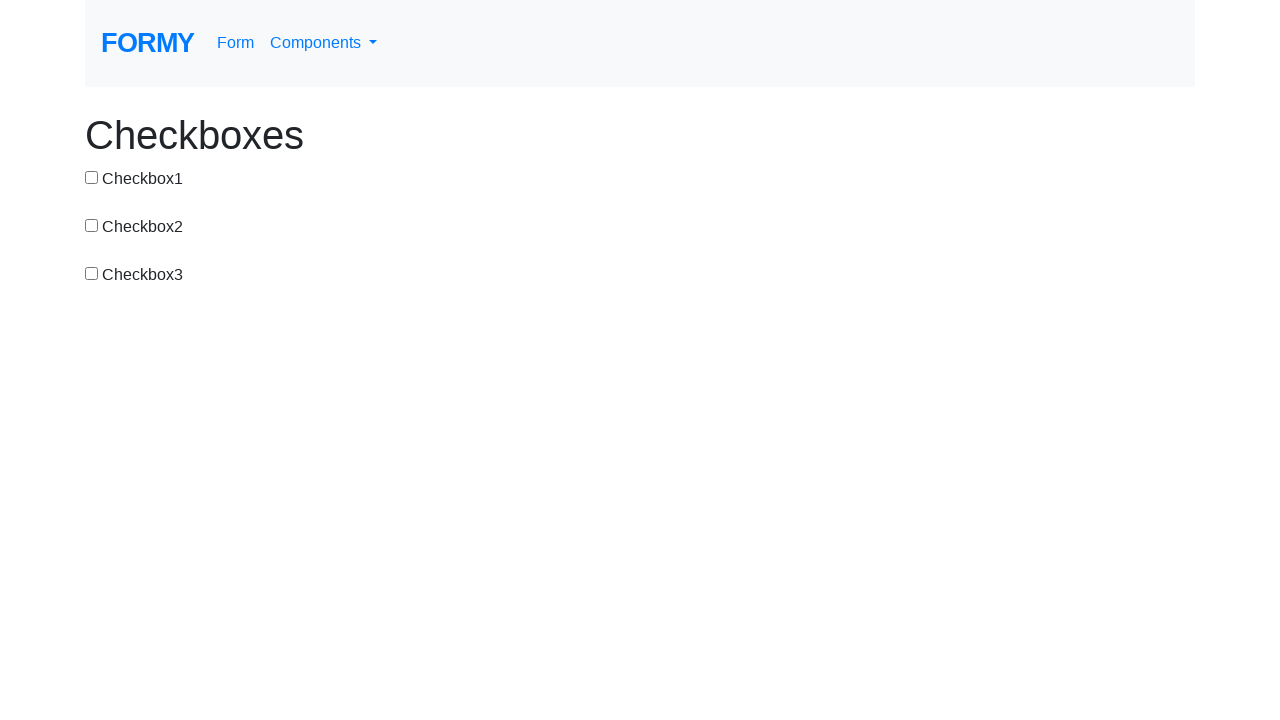

Located checkbox element with id 'checkbox-1'
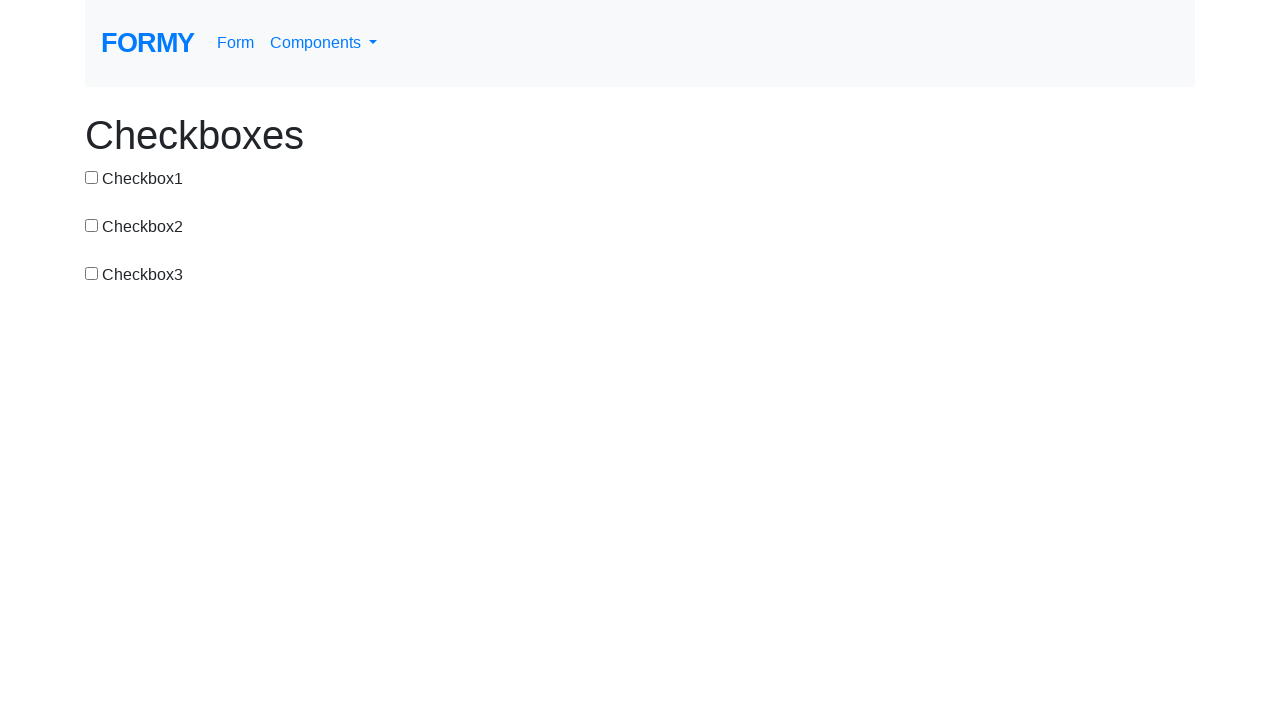

Checked checkbox status: False
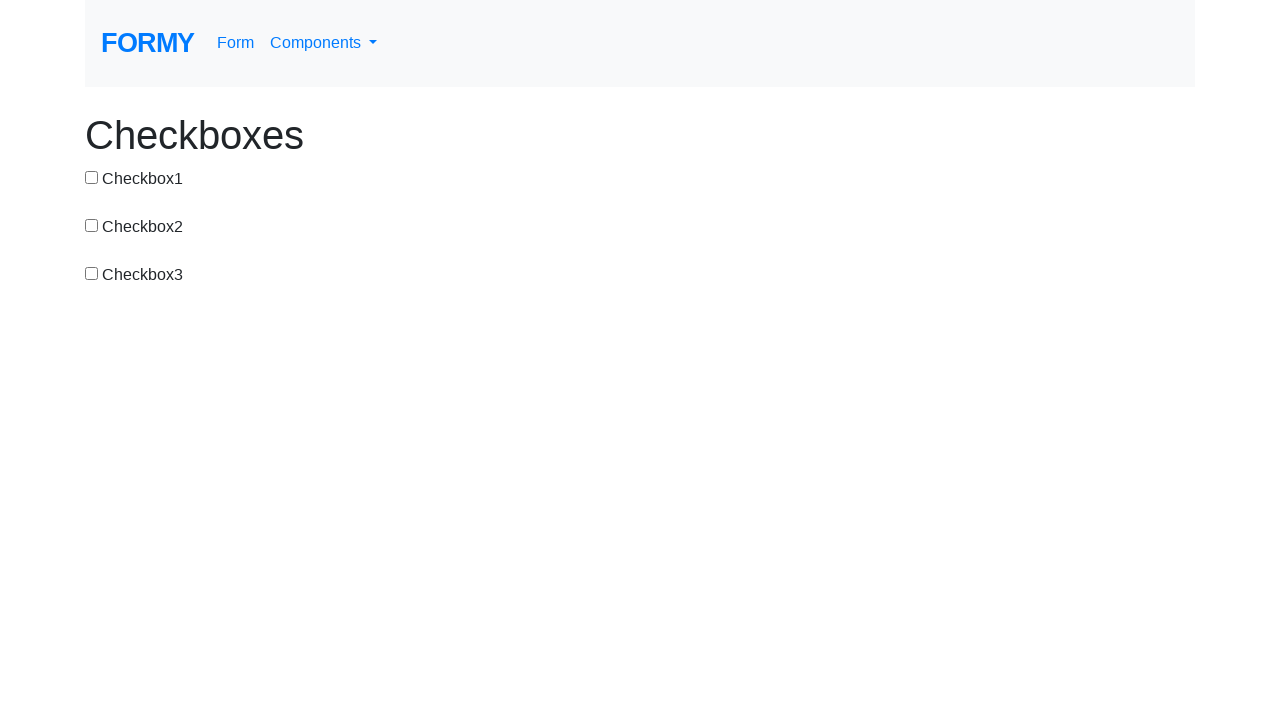

Clicked checkbox with id 'checkbox-1' at (92, 177) on #checkbox-1
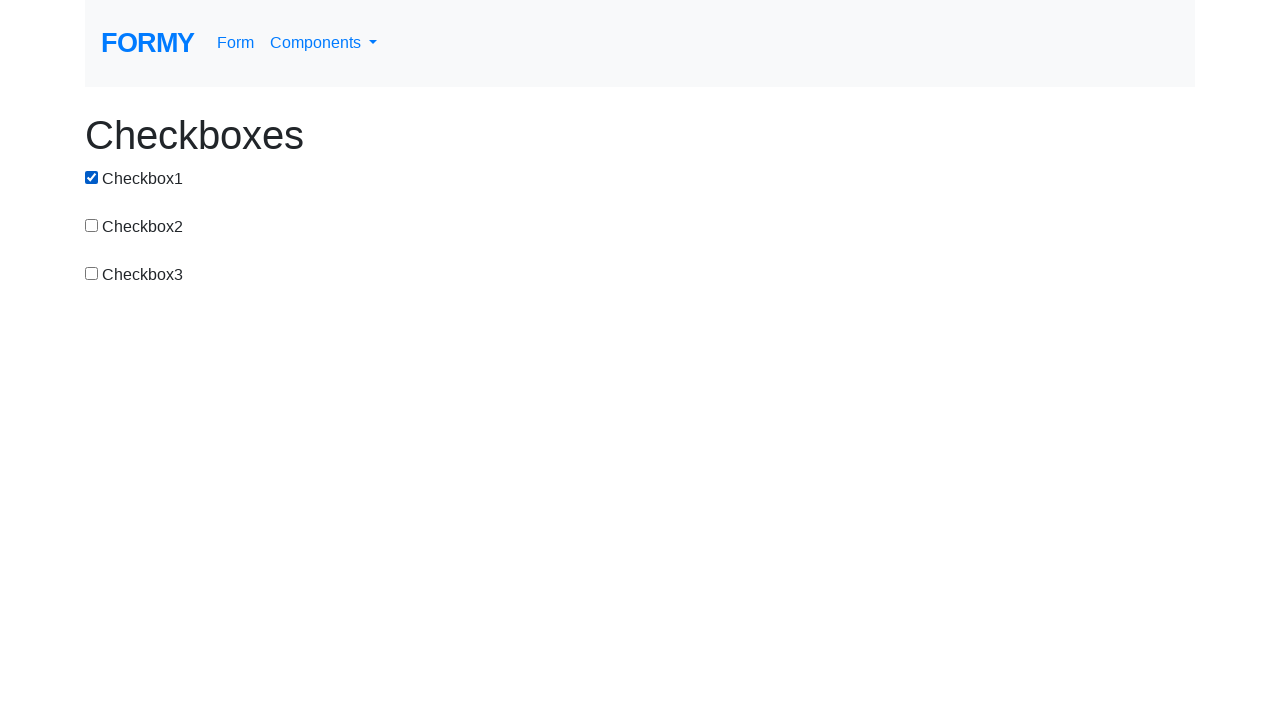

Located logo element with id 'logo'
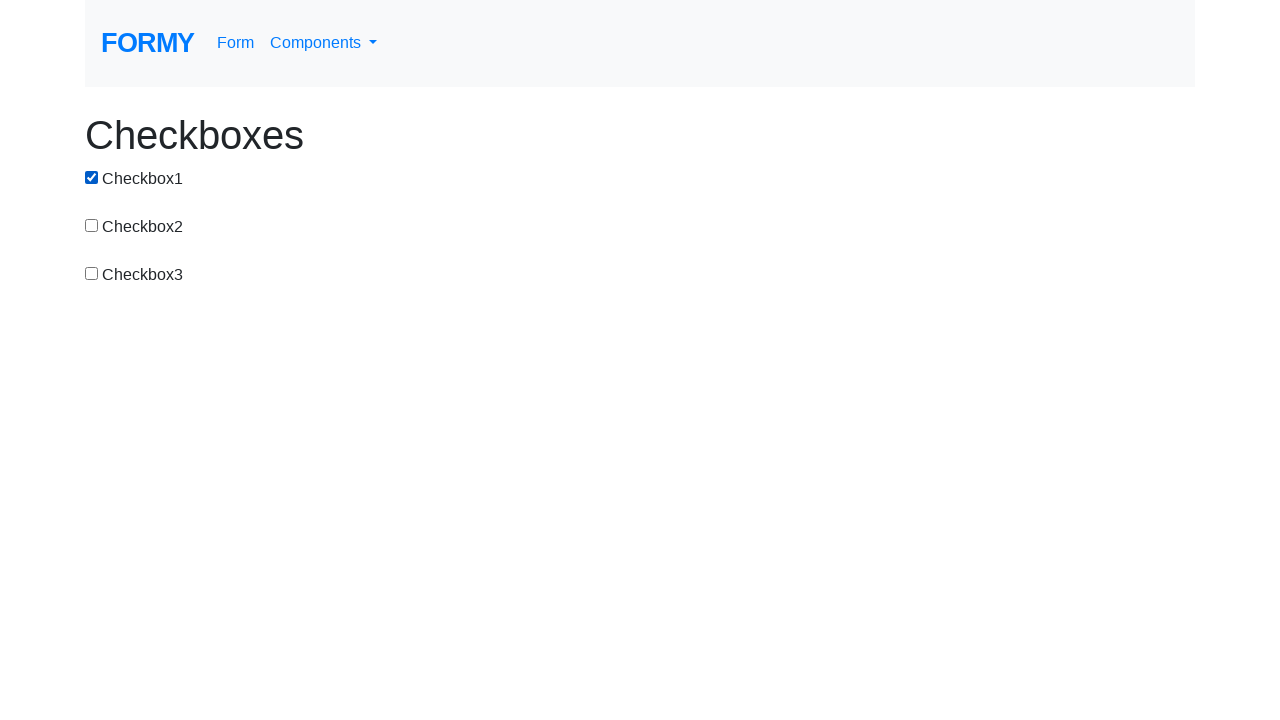

Retrieved logo text: 'Formy'
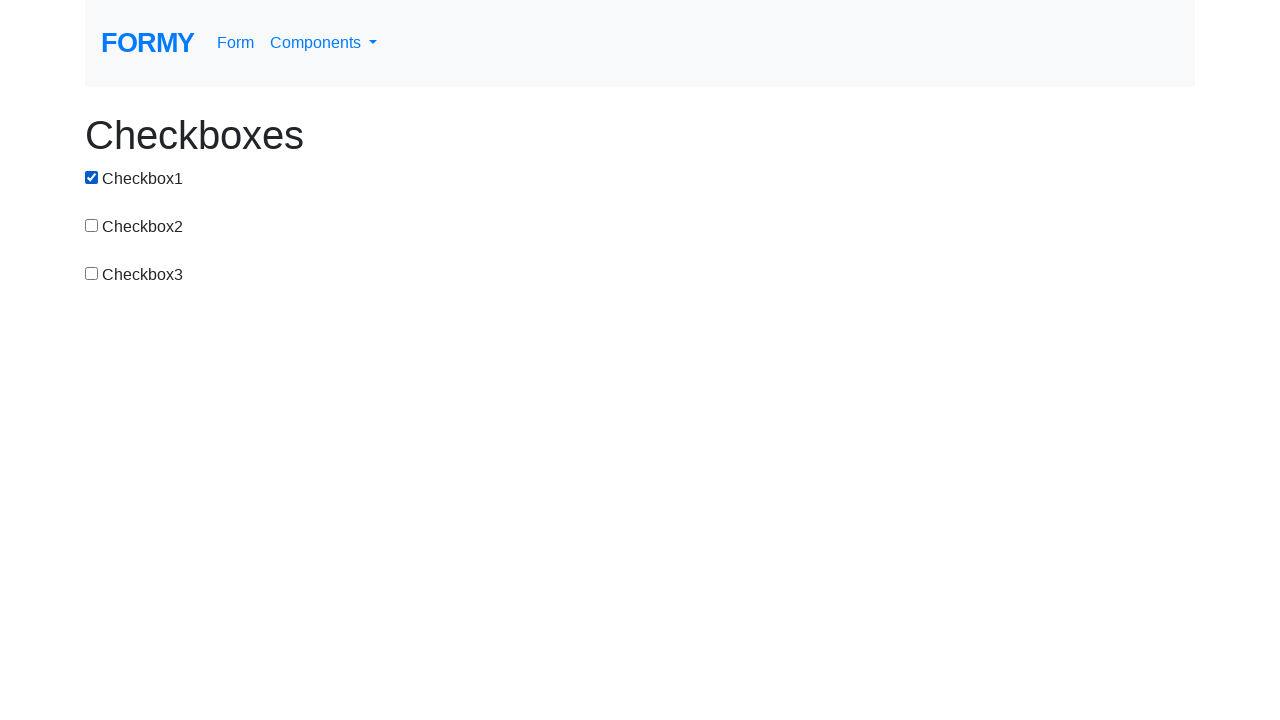

Logo text verification failed - expected 'FORMY' but got 'Formy'
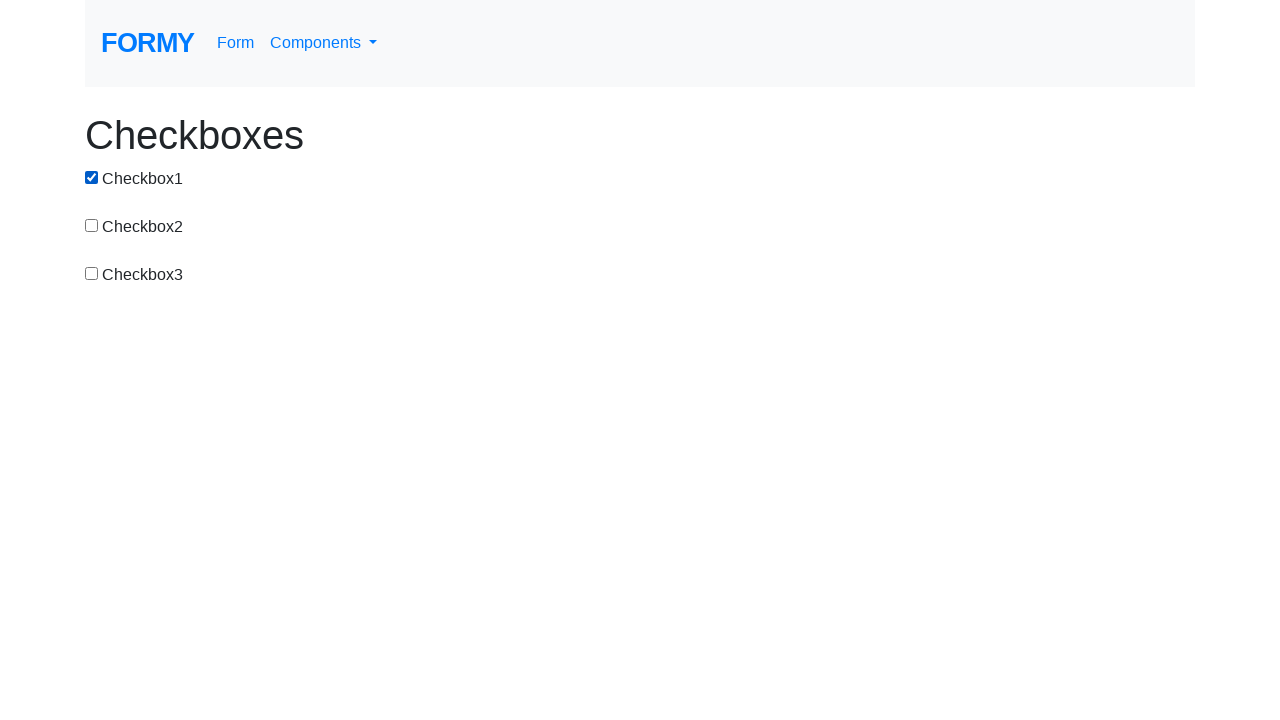

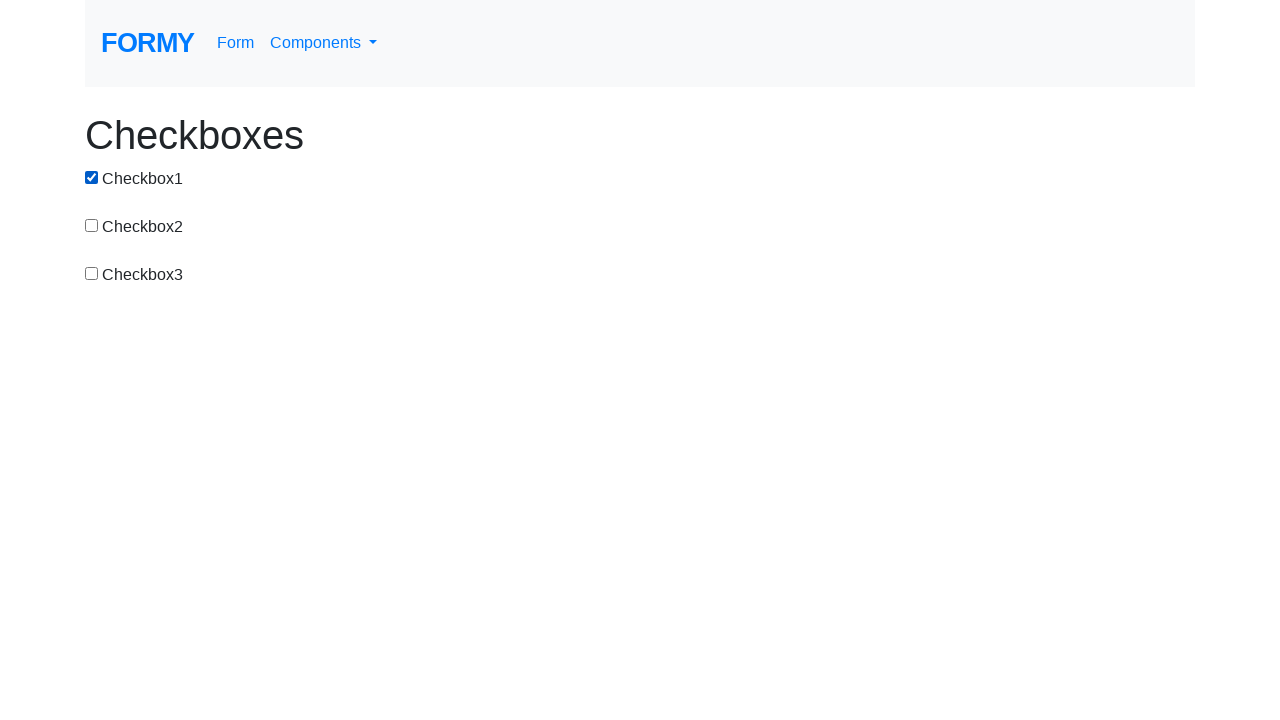